Tests custom dropdown selection on jQuery UI demo page by clicking the number dropdown and selecting option "8"

Starting URL: http://jqueryui.com/resources/demos/selectmenu/default.html

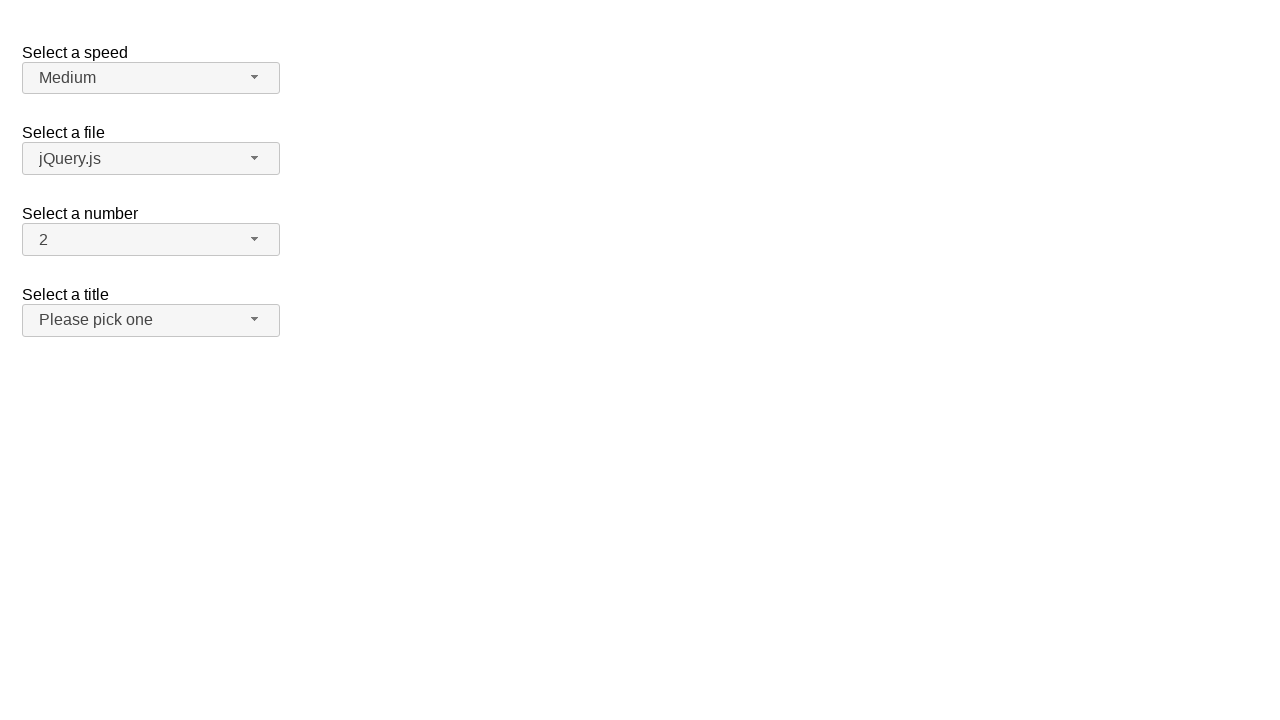

Clicked on the number dropdown button to open it at (151, 240) on span#number-button
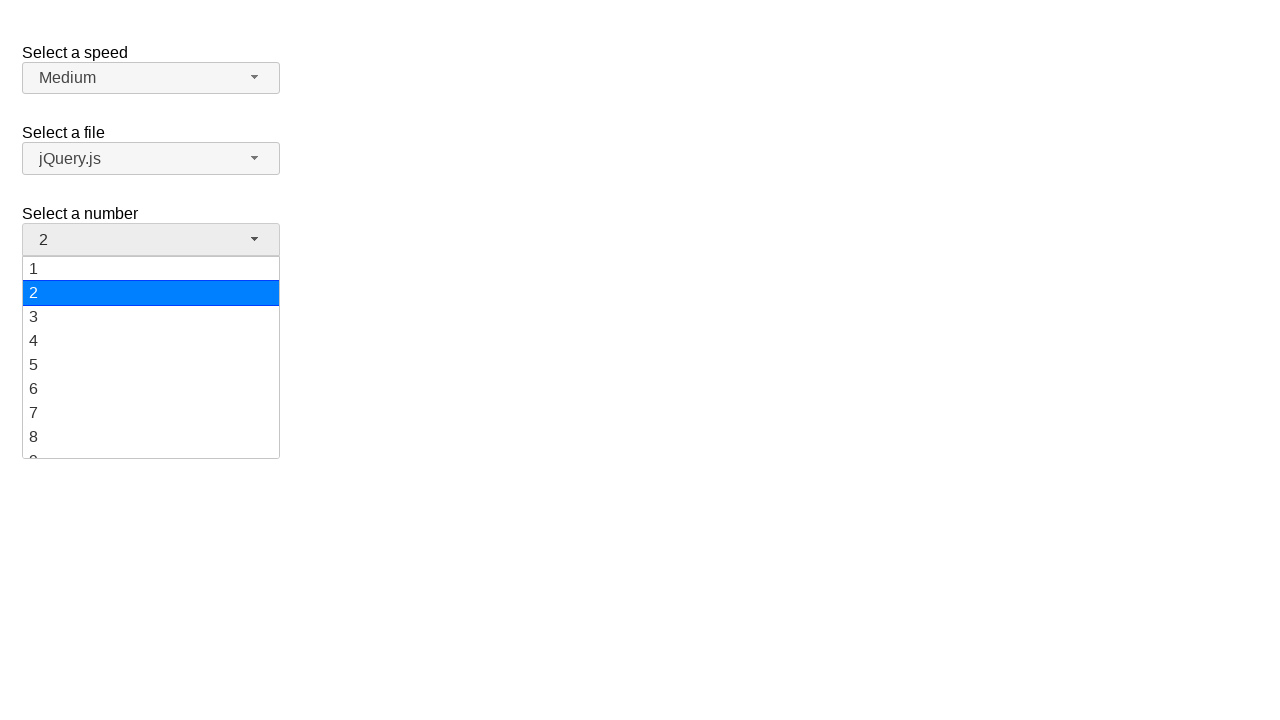

Dropdown menu items loaded and are visible
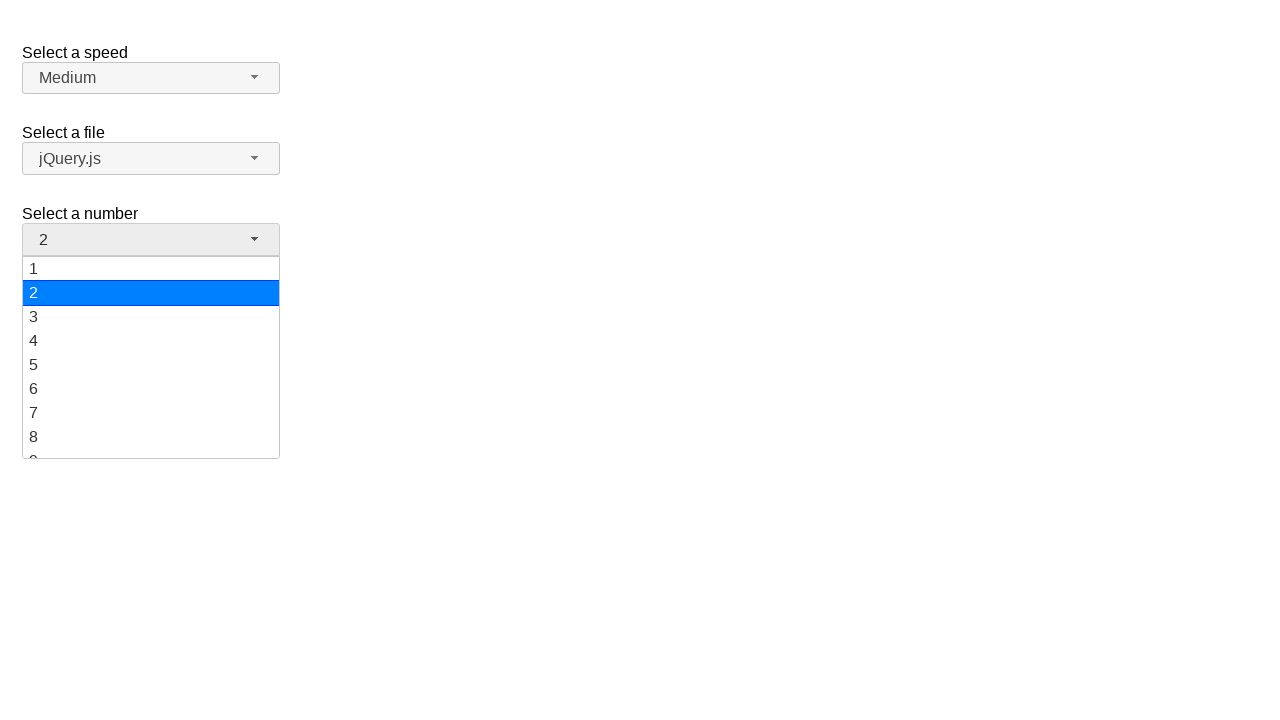

Selected option '8' from the number dropdown
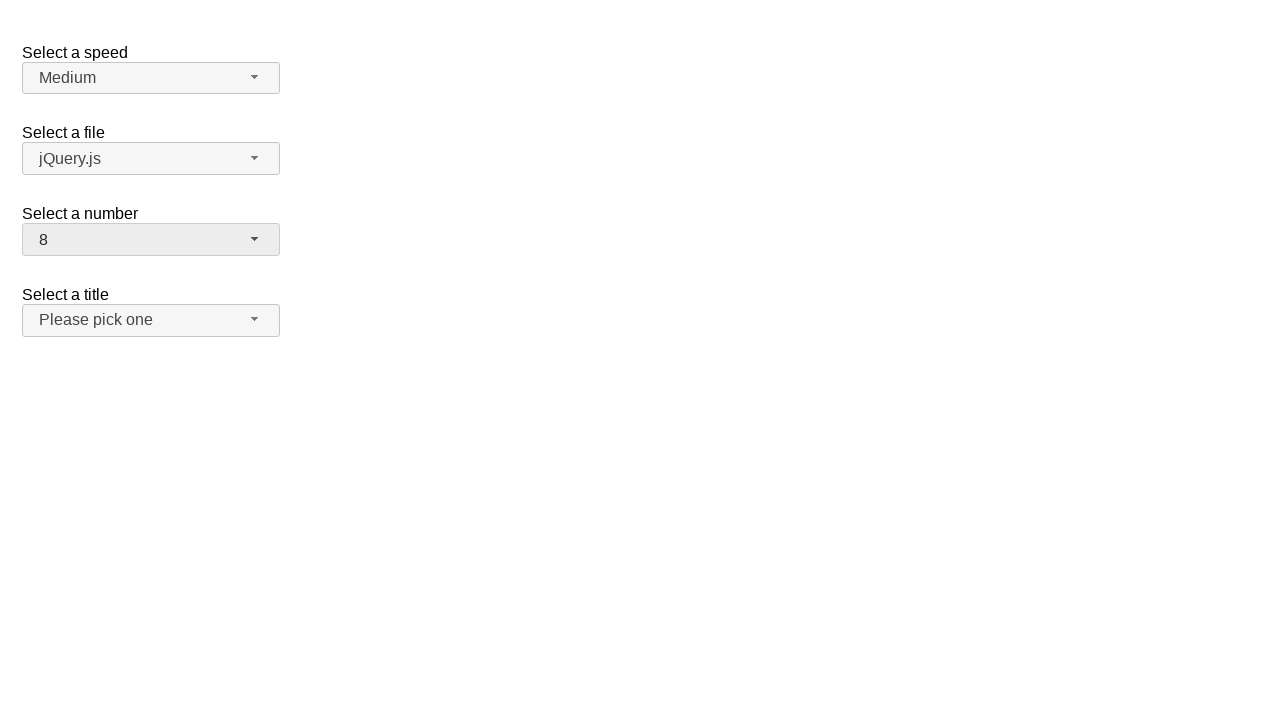

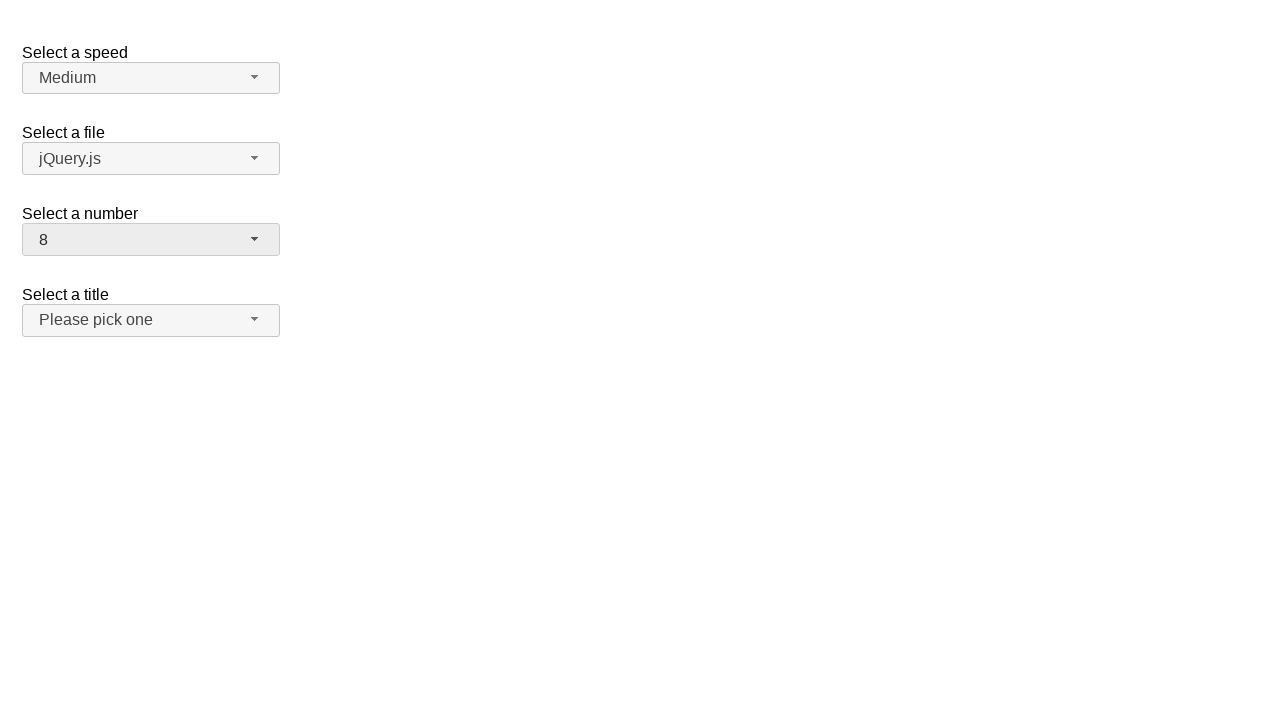